Tests drag and drop functionality by dragging column A and dropping it onto column B

Starting URL: http://the-internet.herokuapp.com/drag_and_drop

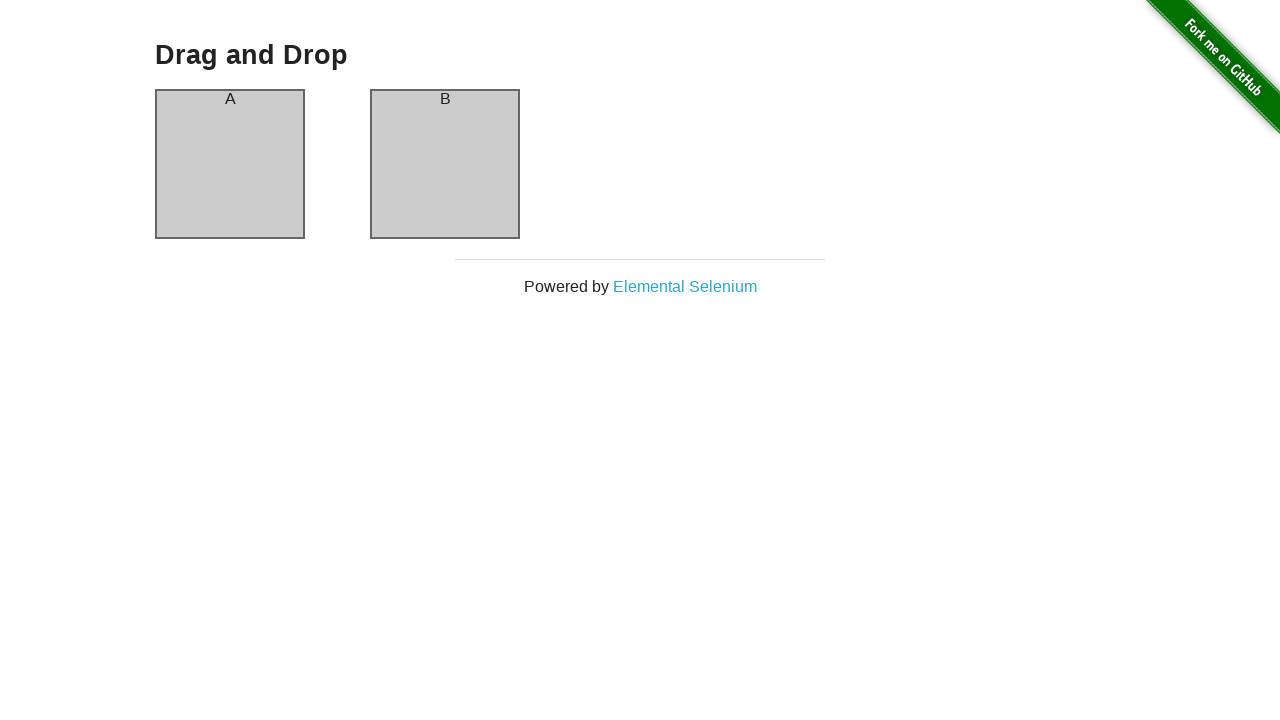

Located column A element
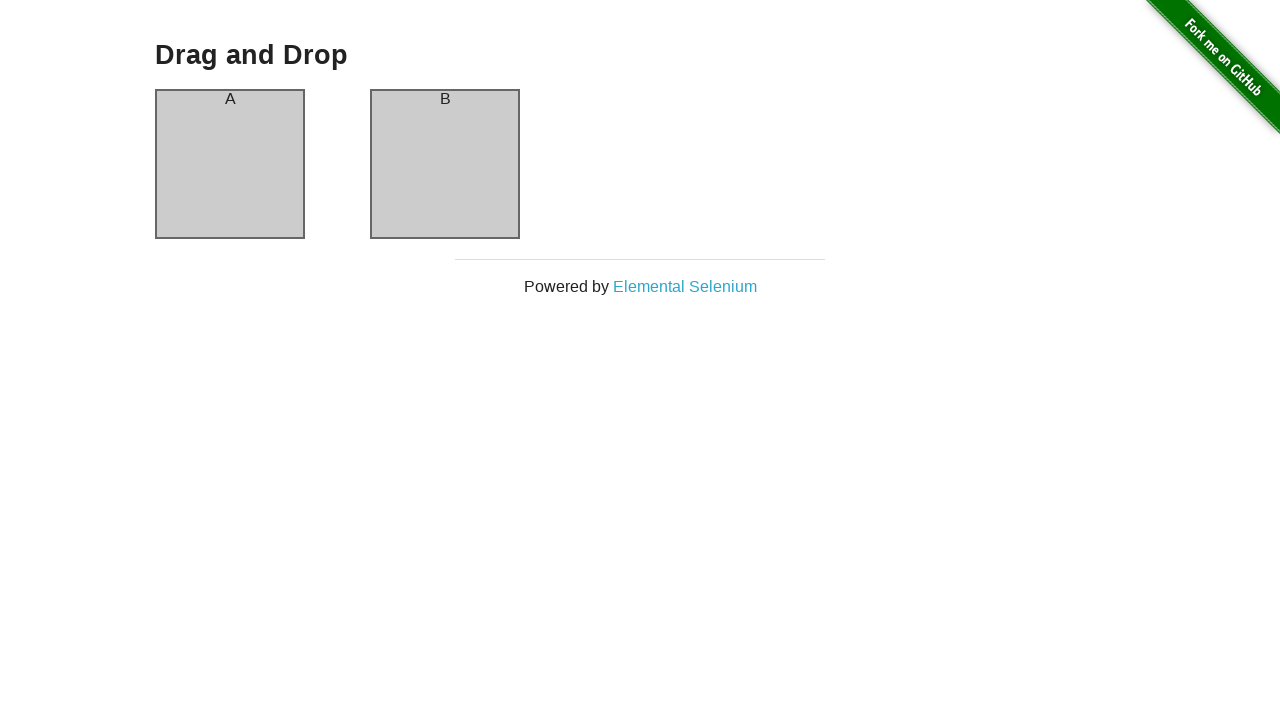

Located column B element
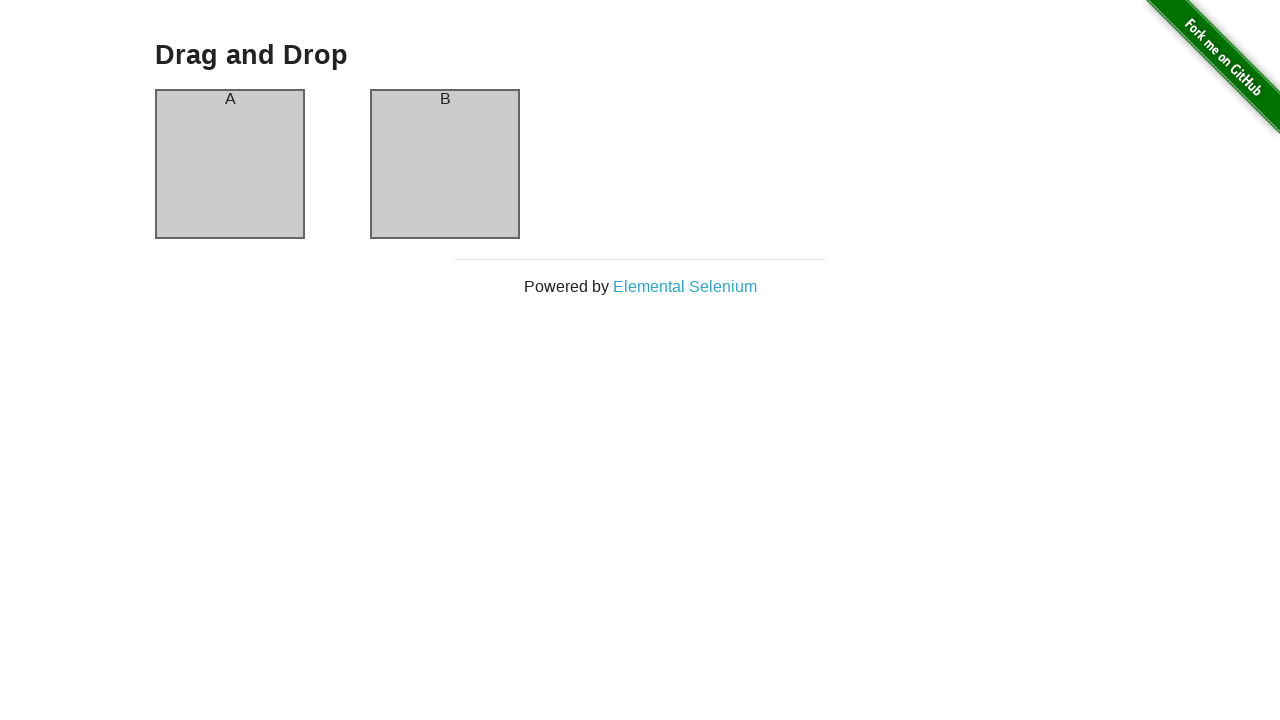

Dragged column A and dropped it onto column B at (445, 164)
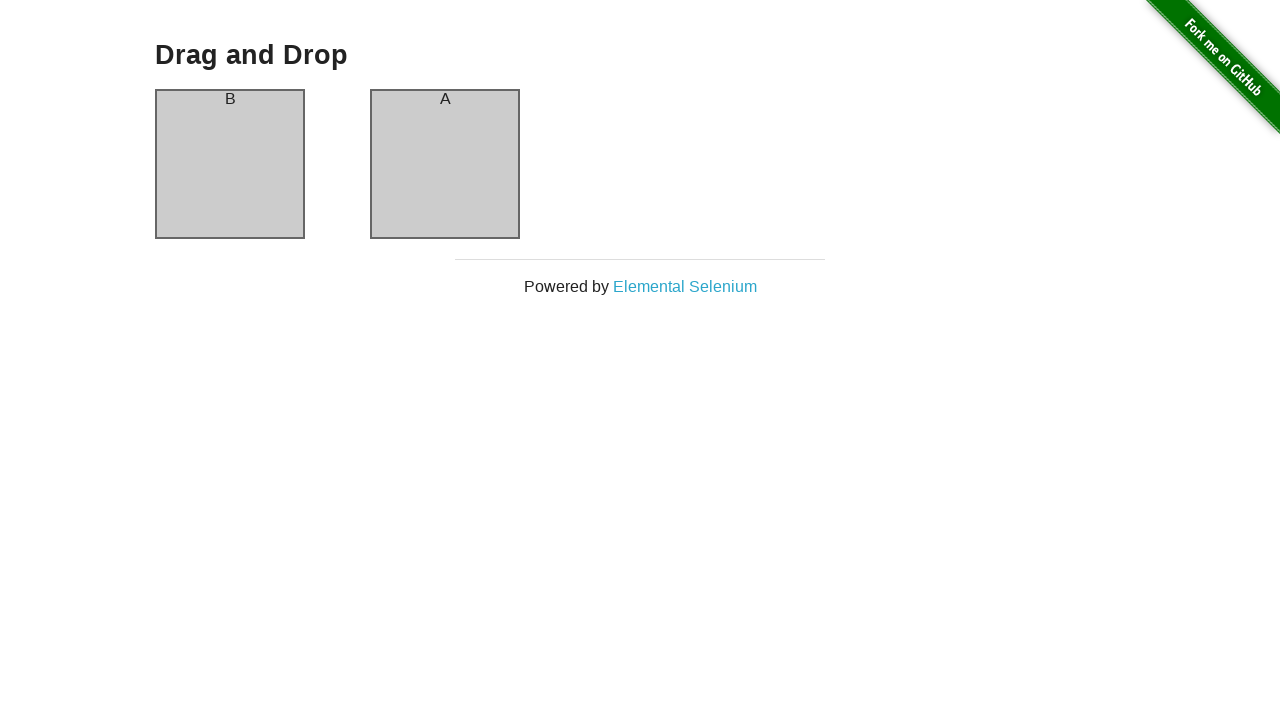

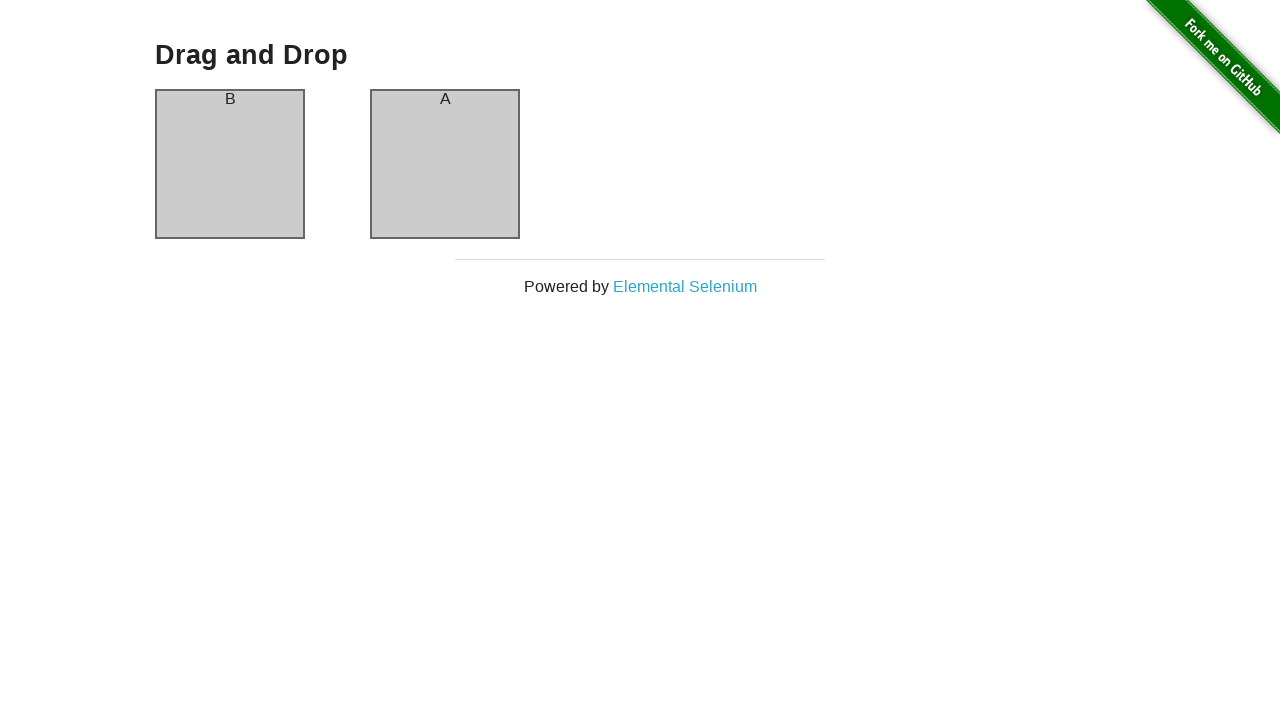